Tests navigation through Wappalyzer website by clicking through various UI elements including menu buttons and links on the main page and subsequent pages.

Starting URL: https://www.wappalyzer.com

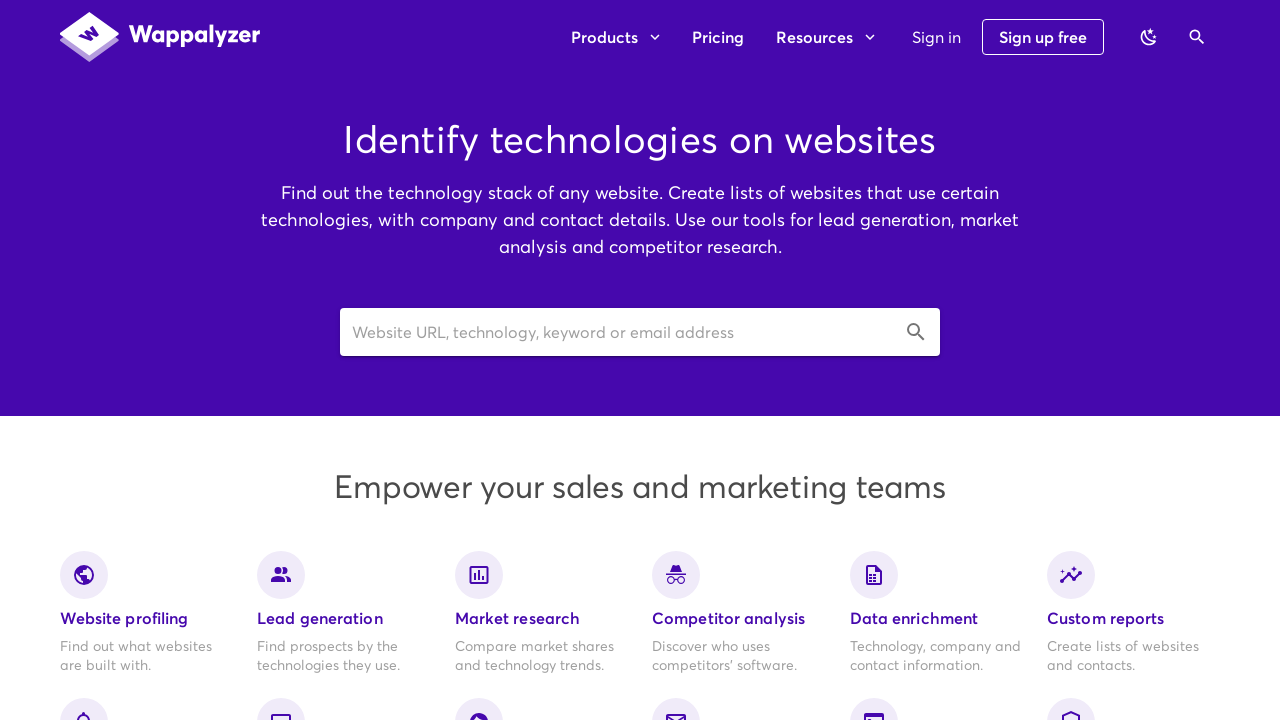

Clicked first navigation menu button at (825, 37) on xpath=/html/body/div/div/div/div/main/div/div[1]/header/div/div/div/div[2]/butto
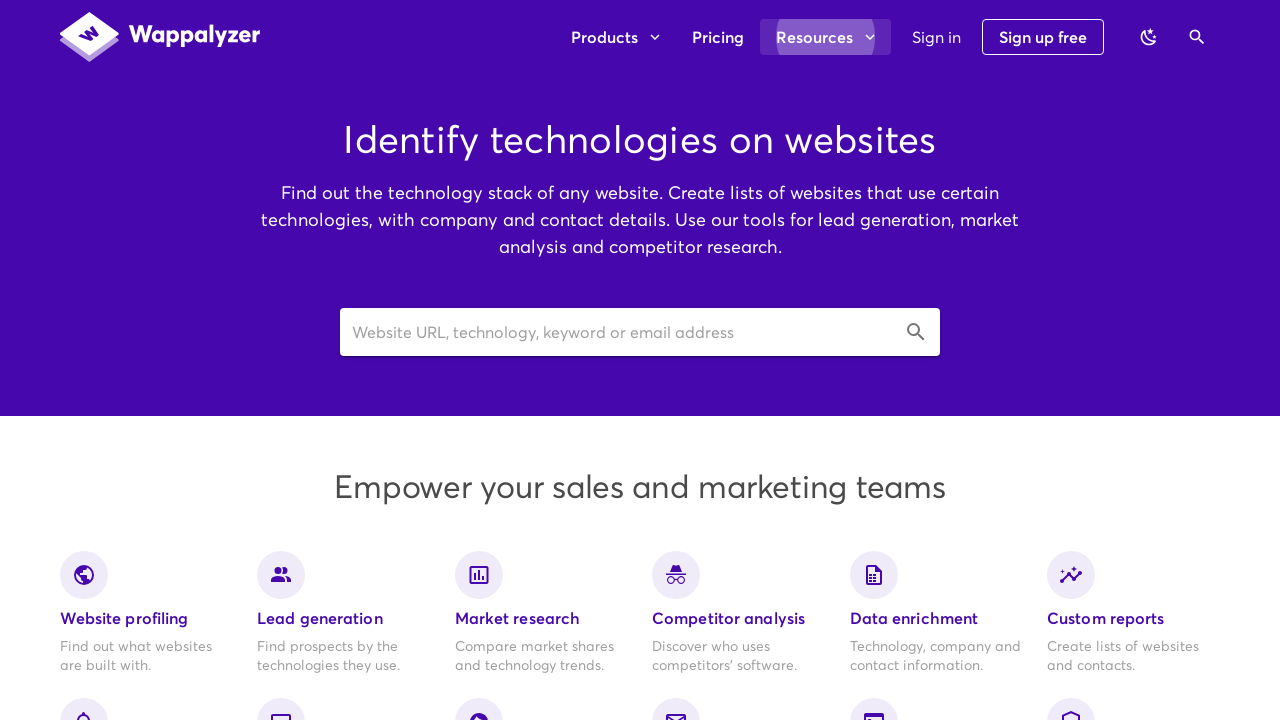

Waited for UI to respond after clicking menu button
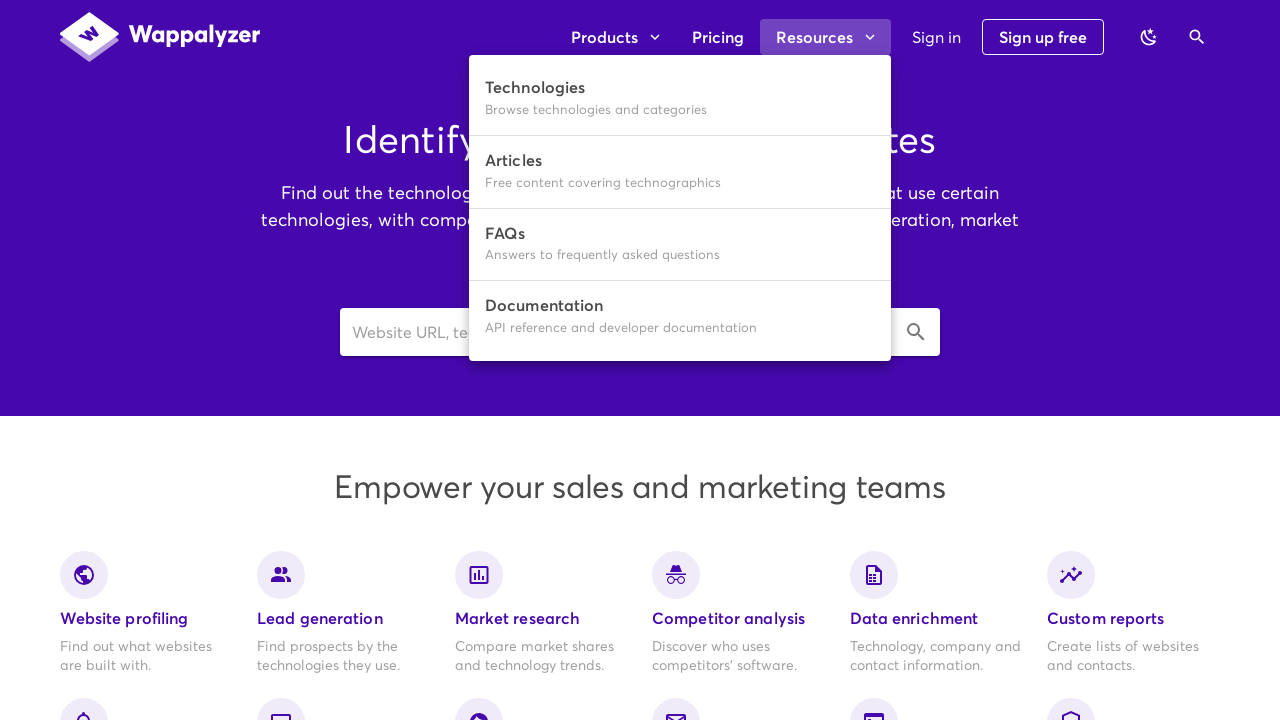

Clicked menu item link at (680, 99) on xpath=/html/body/div/div/div/div/main/div/div[1]/header/div/div/div/div[2]/div[2
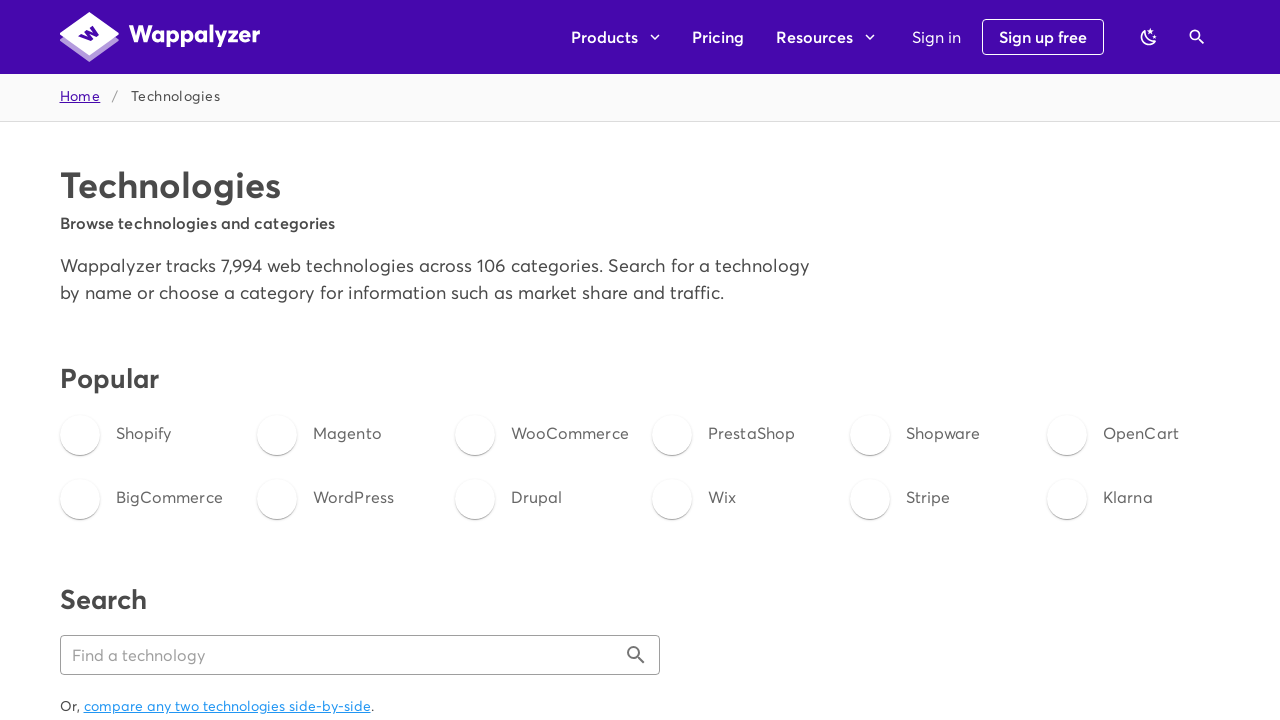

Waited for page to load after clicking menu item
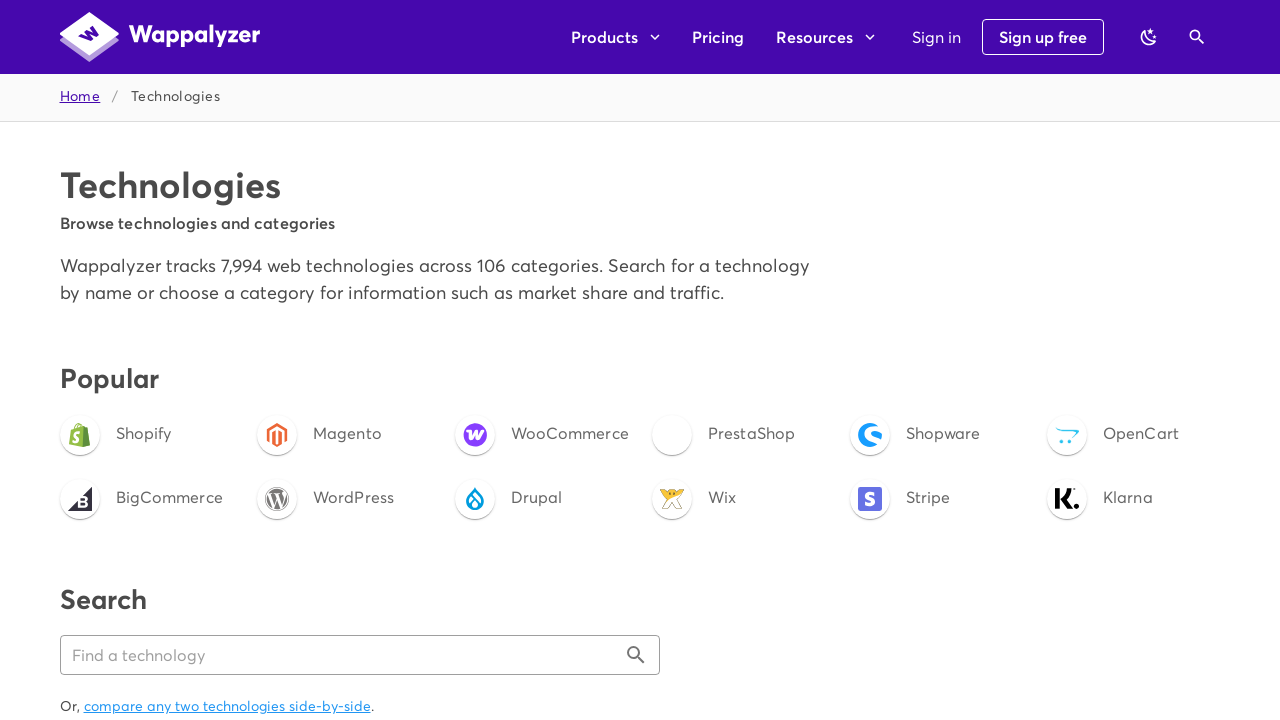

Clicked on a content item at (143, 435) on xpath=/html/body/div/div/div/div/main/div/div[2]/div[2]/div/div/div[2]/div[1]/di
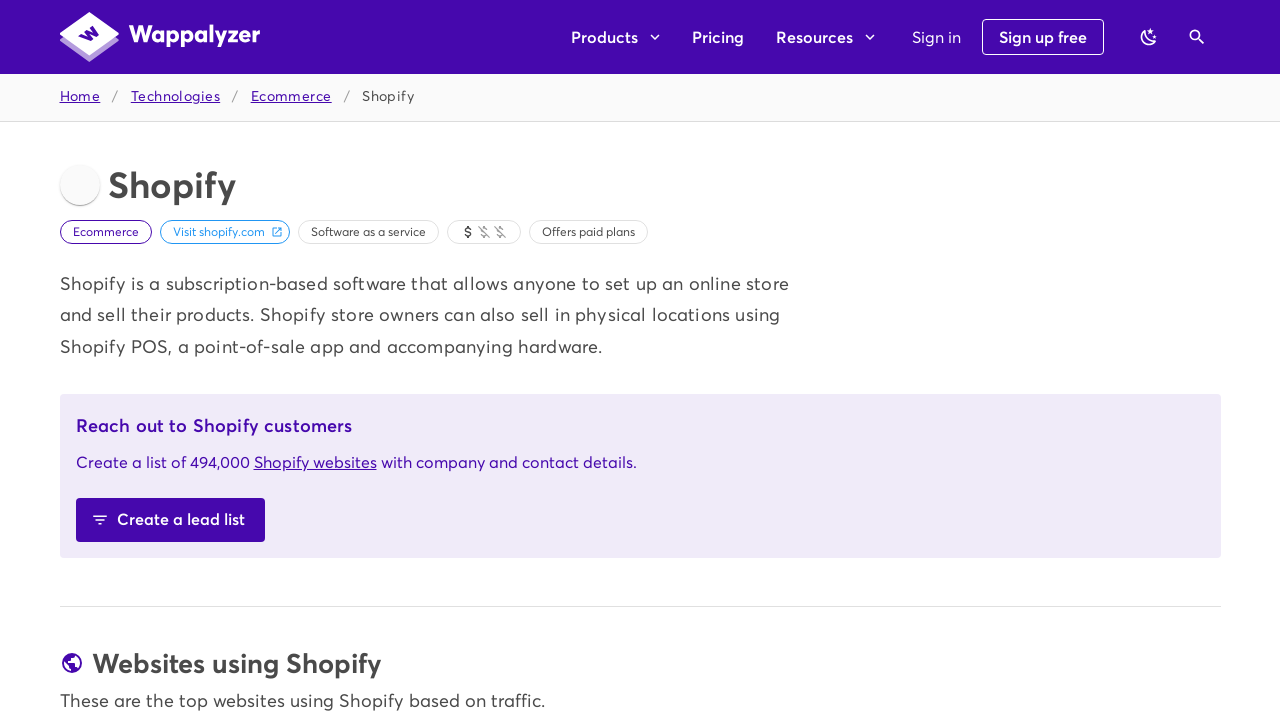

Waited for page to load after clicking content item
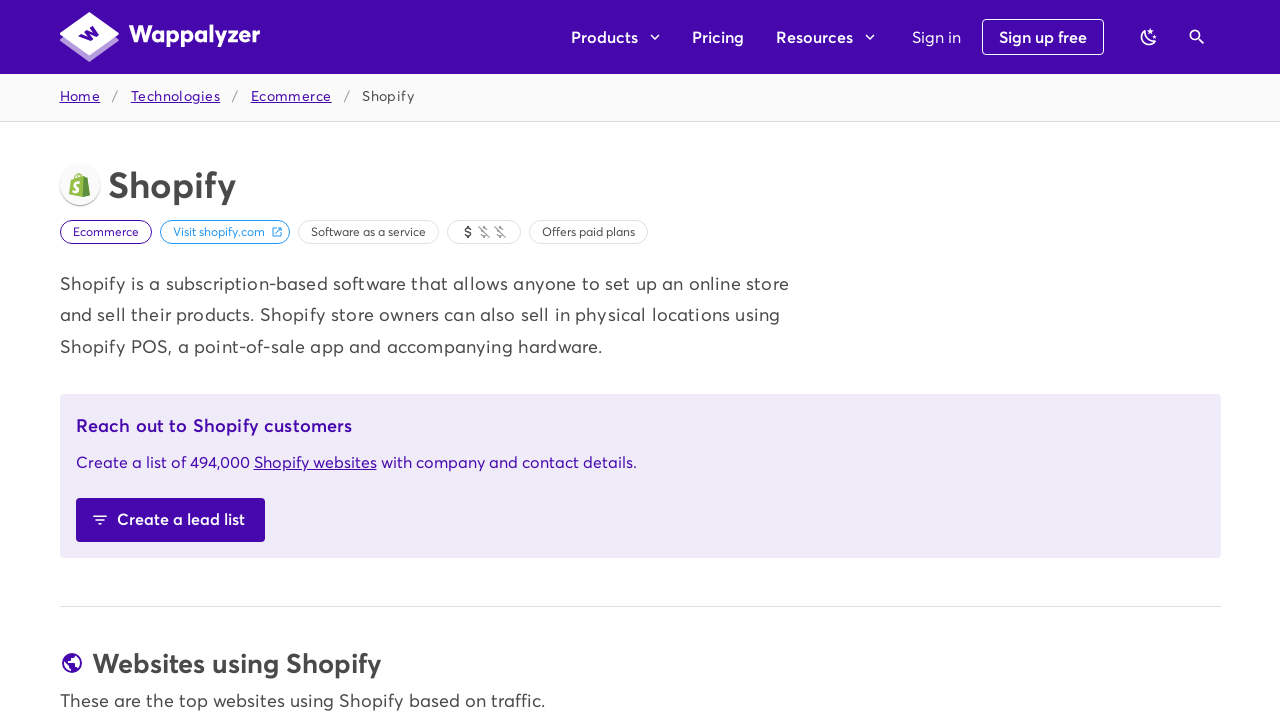

Clicked on another link element at (170, 520) on xpath=/html/body/div/div/div/div/main/div/div[2]/div[1]/div[2]/div/div[3]/div/di
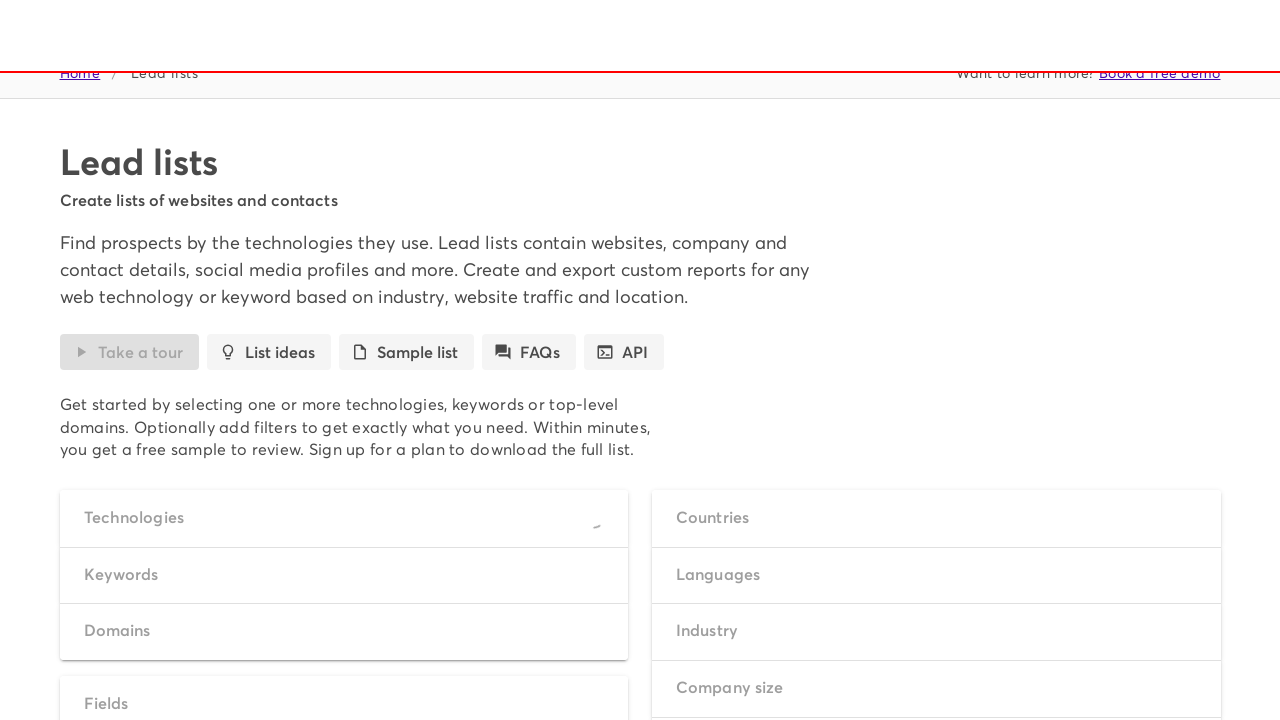

Waited for final action to complete
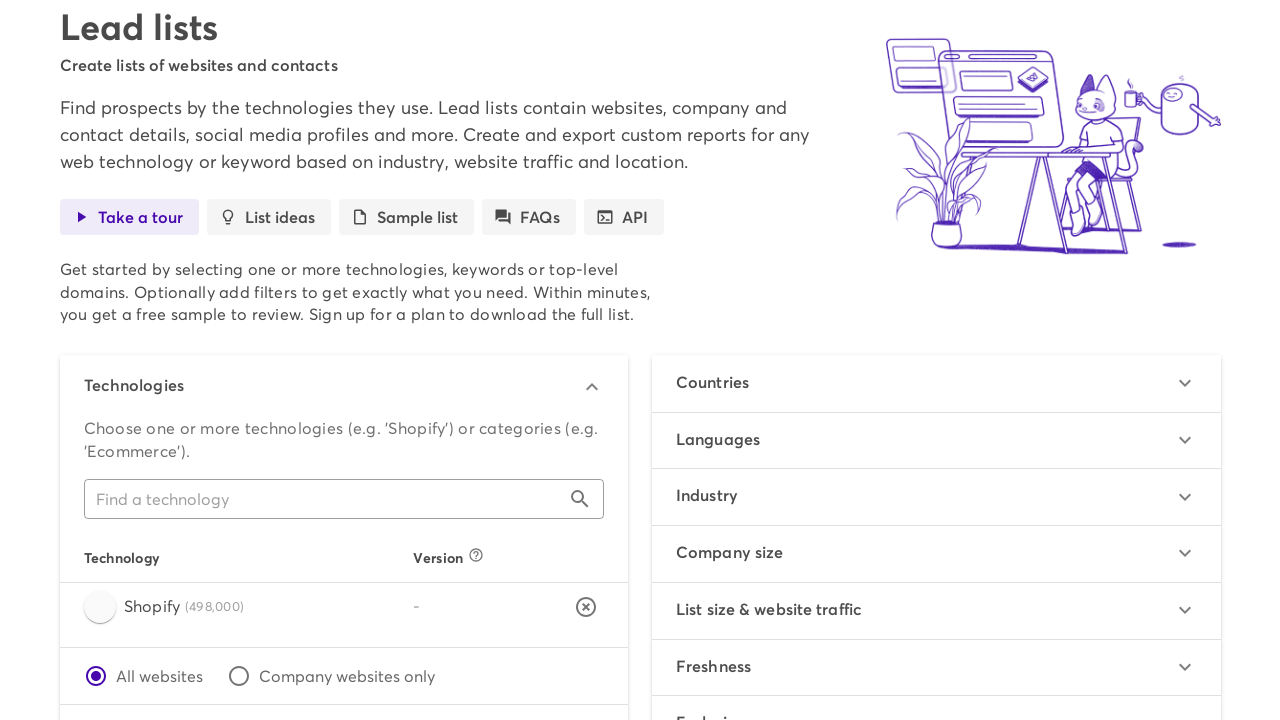

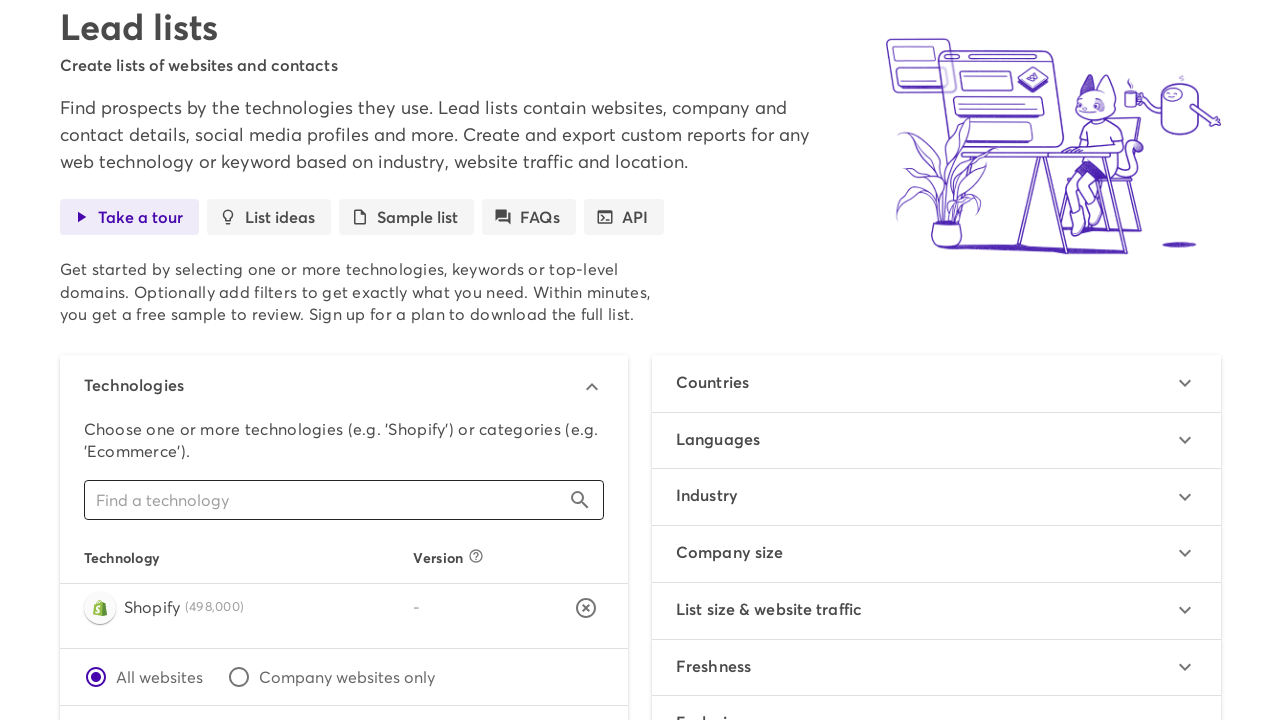